Navigates to Dell's US homepage and waits for the page to load. The test appears to be a stub for hover-over functionality that was never implemented.

Starting URL: https://www.dell.com/en-us

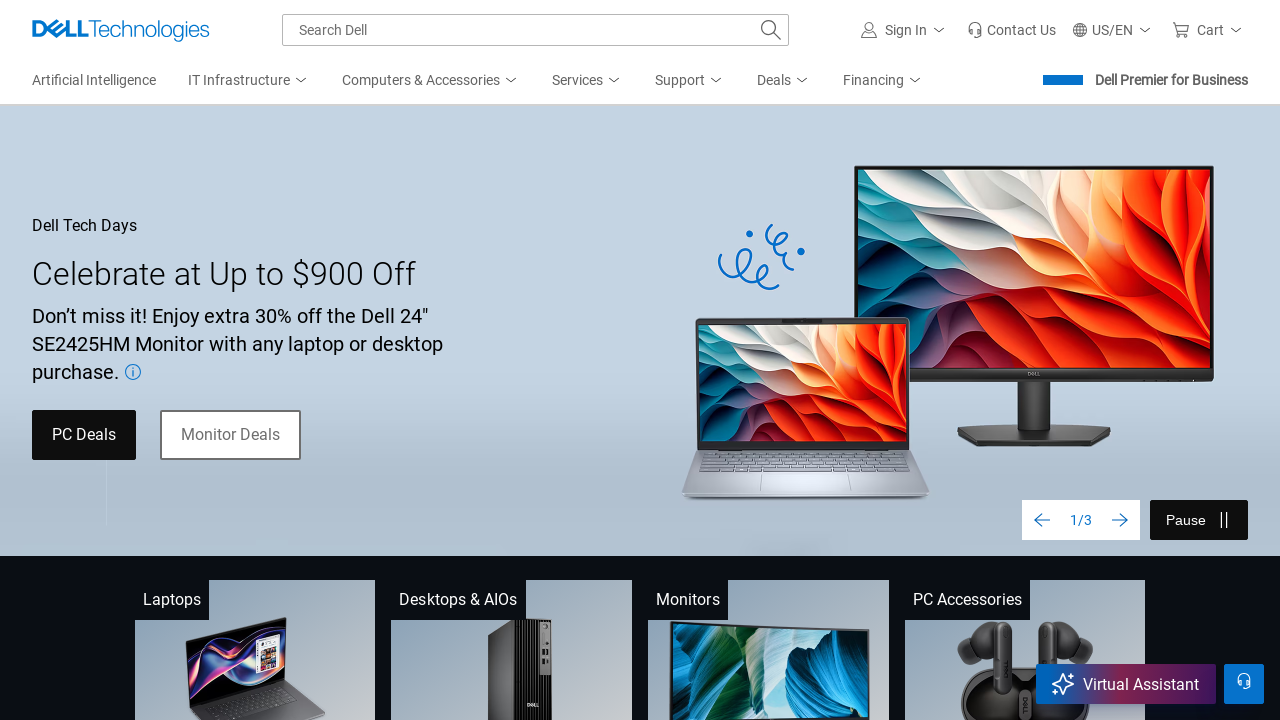

Waited for page DOM to fully load
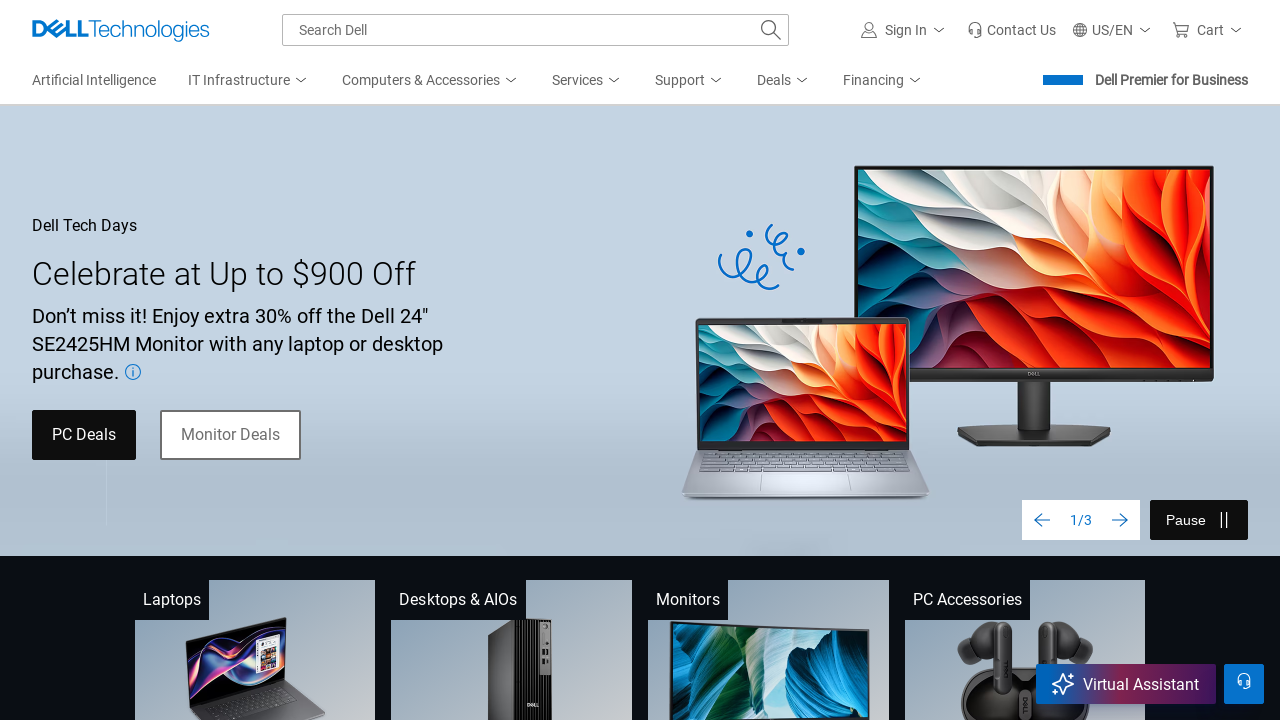

Verified main page content is present
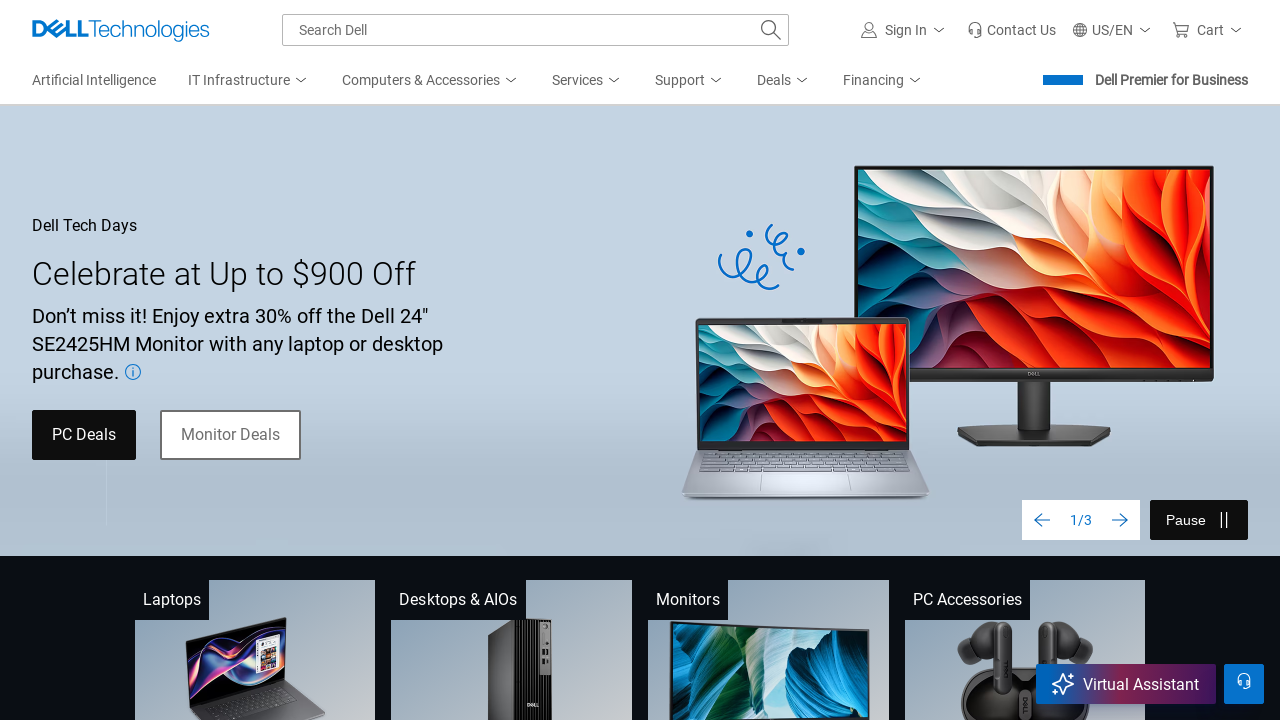

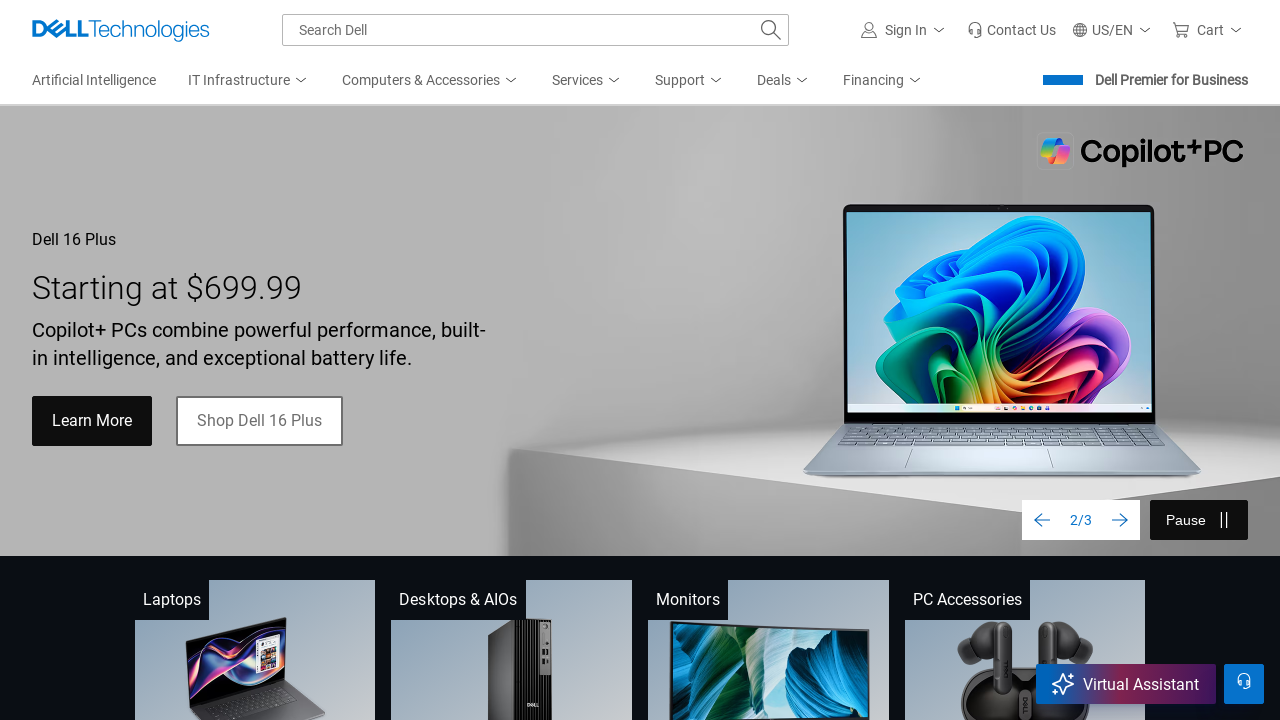